Clicks on the Wealth Management link on the Bank of America homepage using partial link text matching

Starting URL: https://www.bankofamerica.com

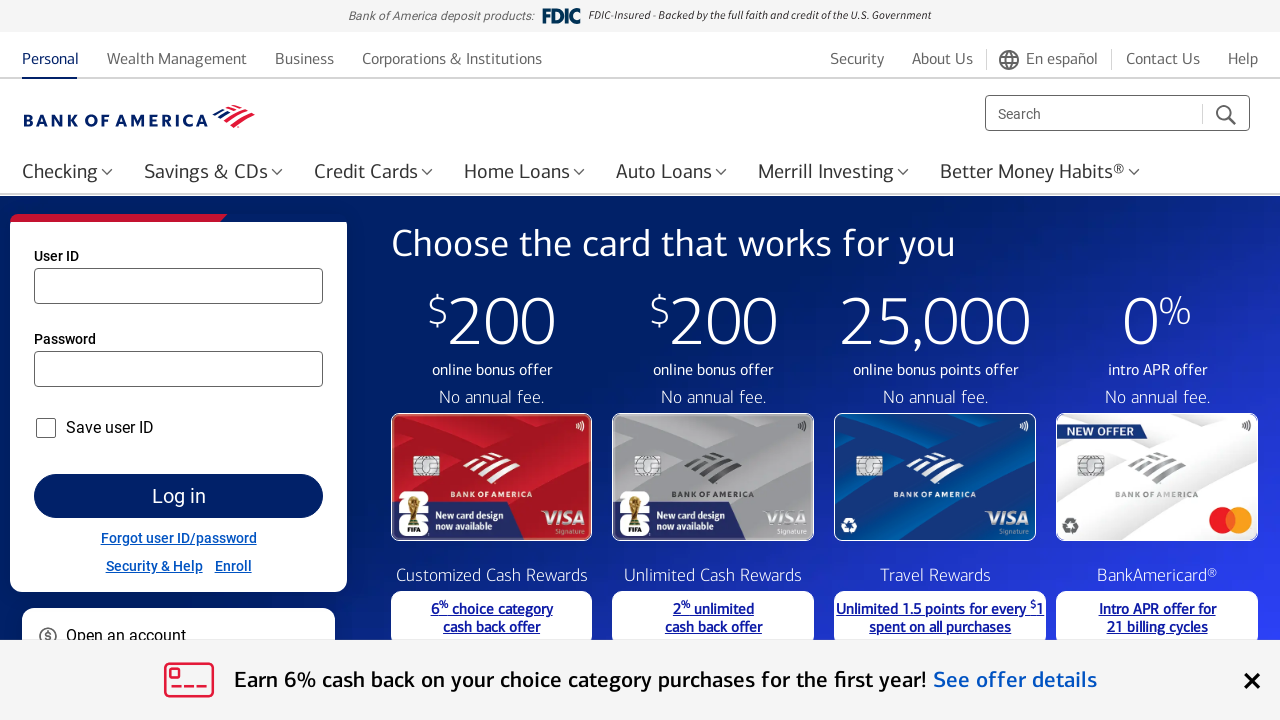

Navigated to Bank of America homepage
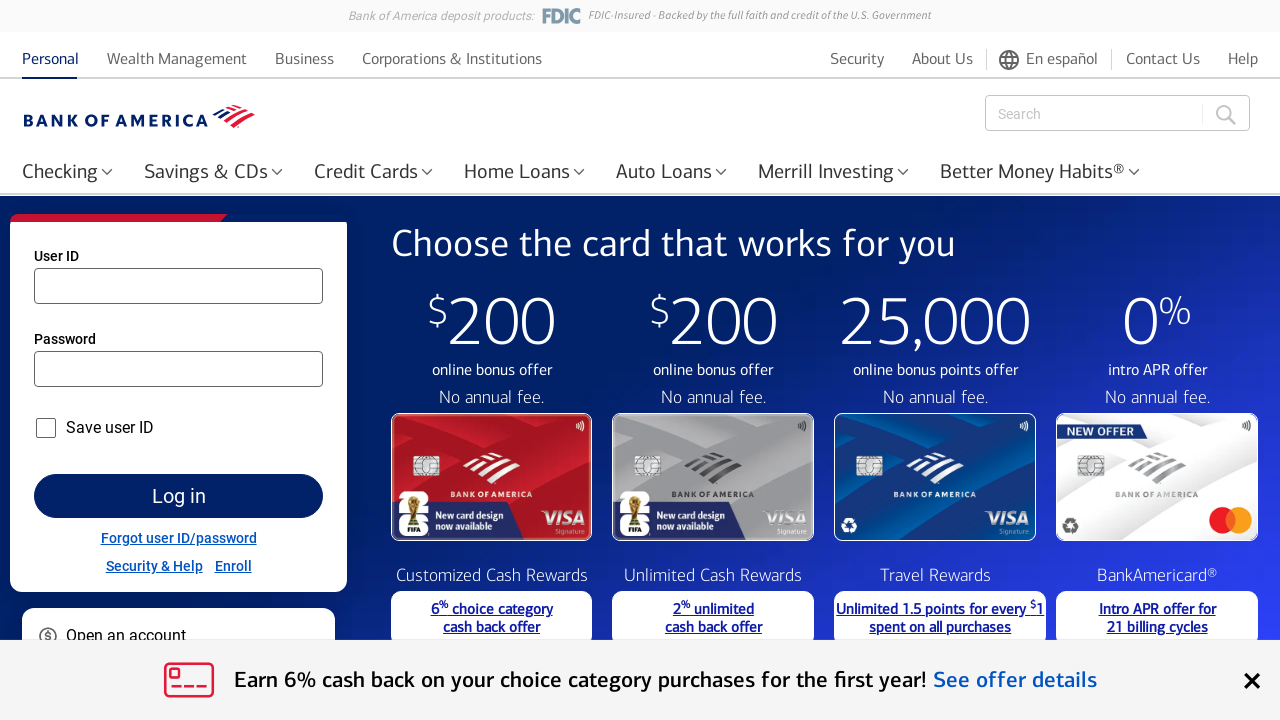

Clicked on Wealth Management link using partial text matching at (177, 57) on a:has-text('Management')
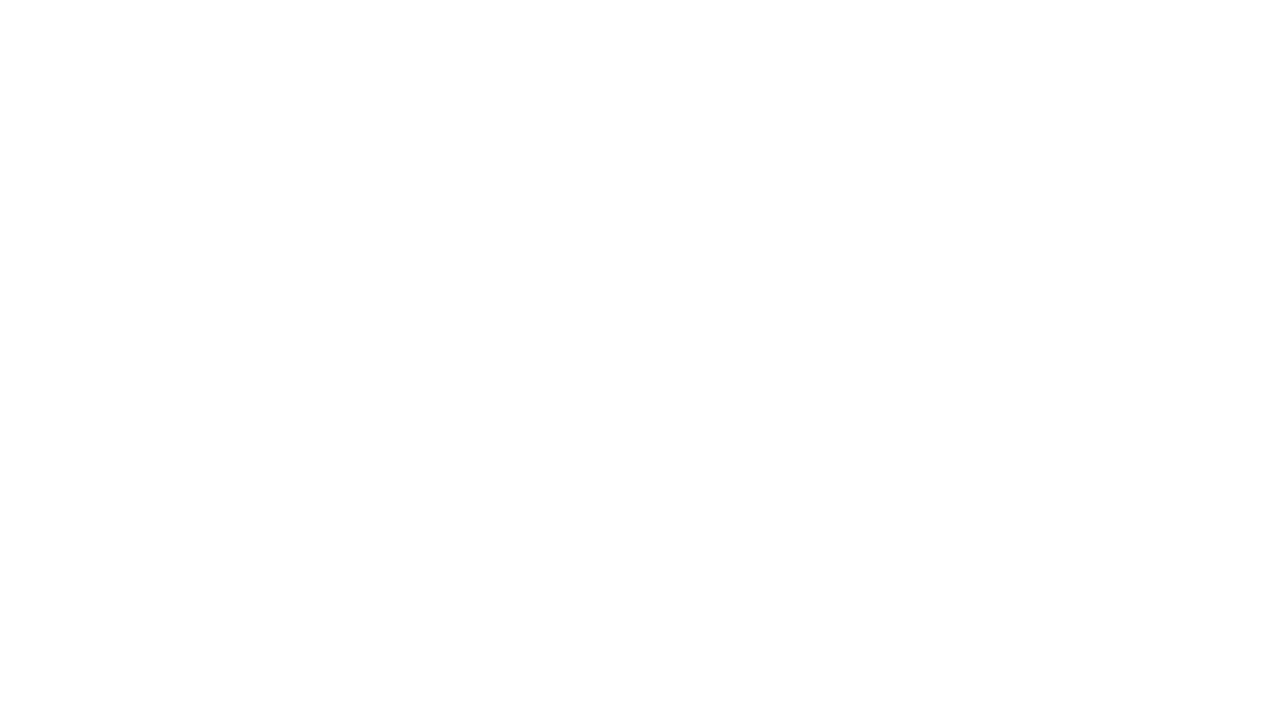

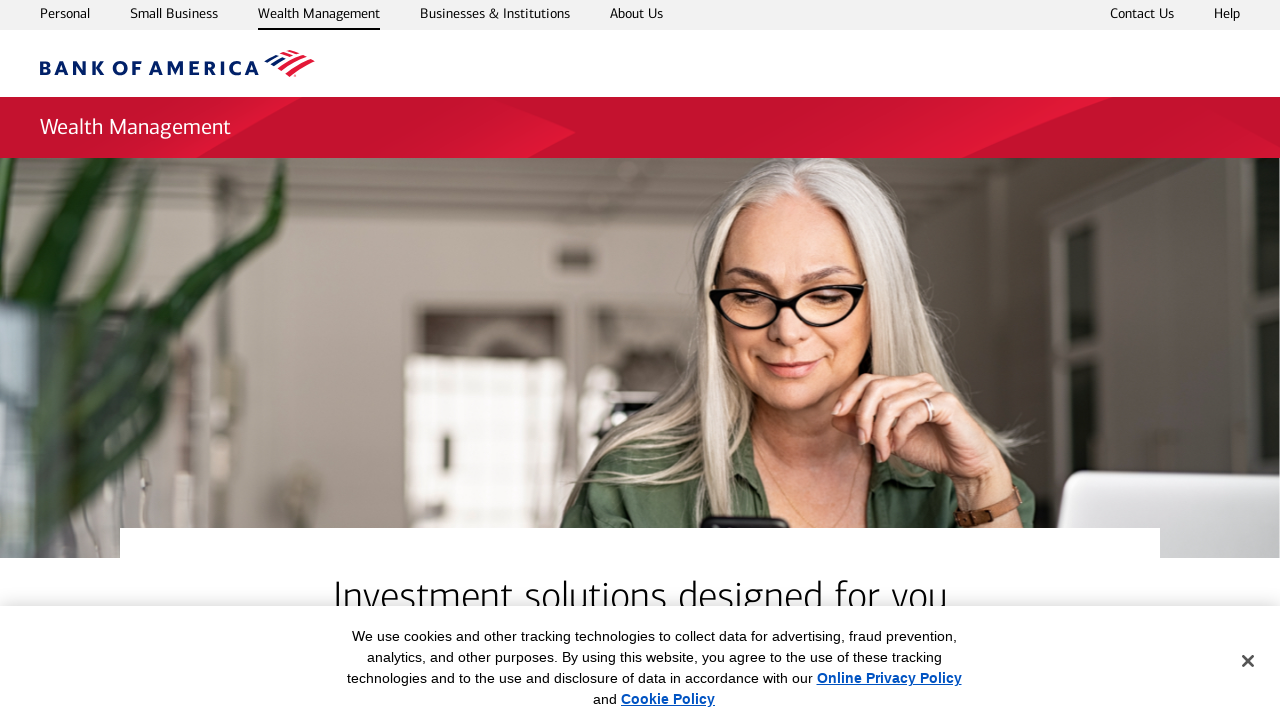